Tests login form error handling by attempting to log in with a valid username but incorrect password and verifying the error message

Starting URL: https://demoqa.com/login

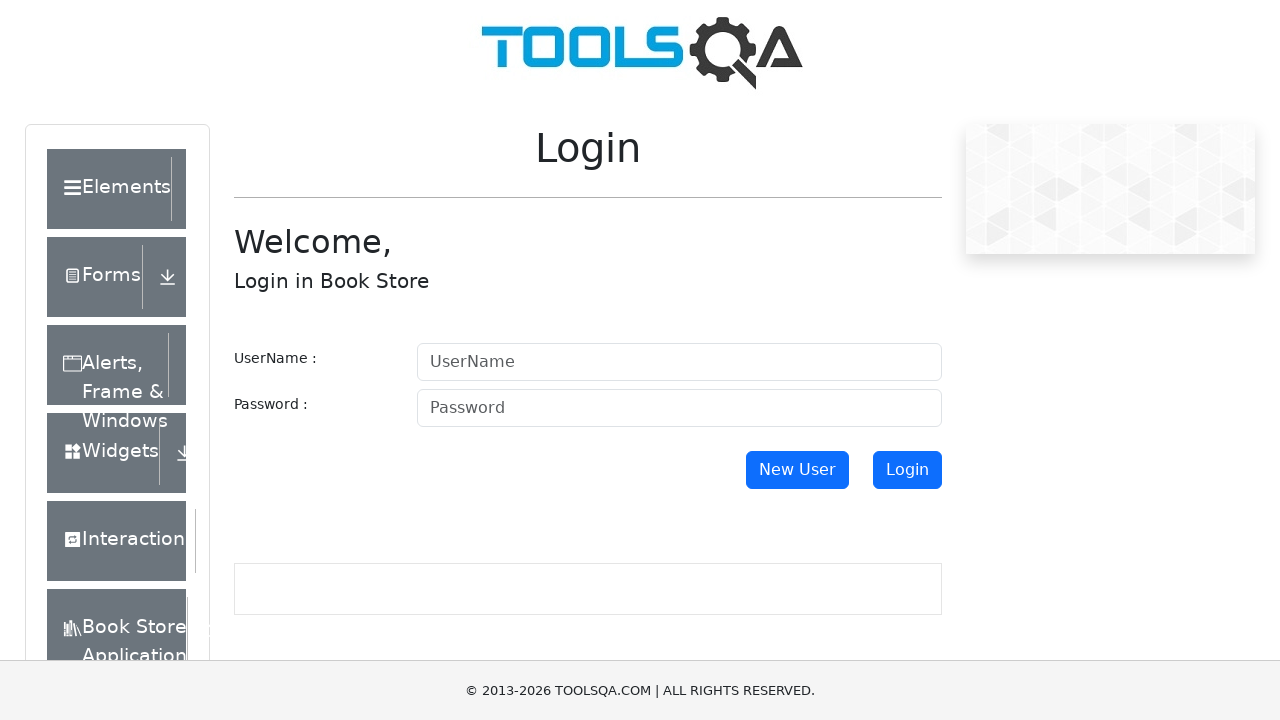

Filled username field with valid username 'm5' on #userName
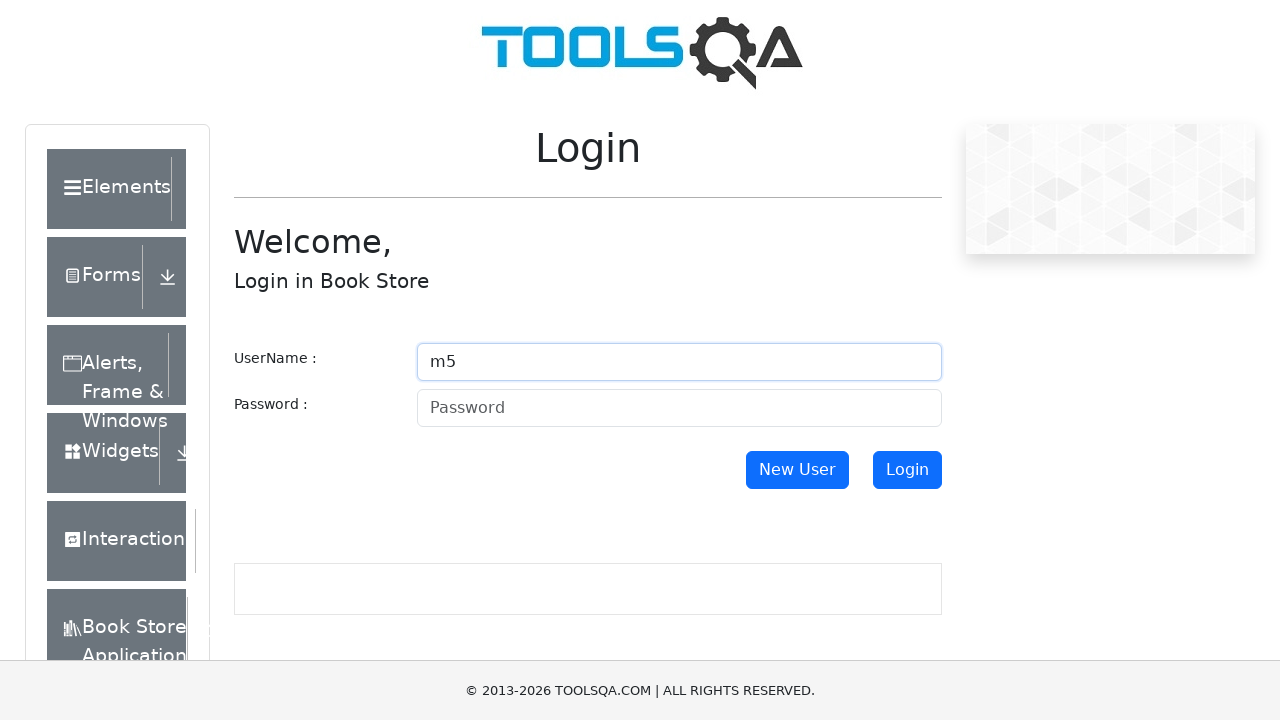

Filled password field with incorrect password on #password
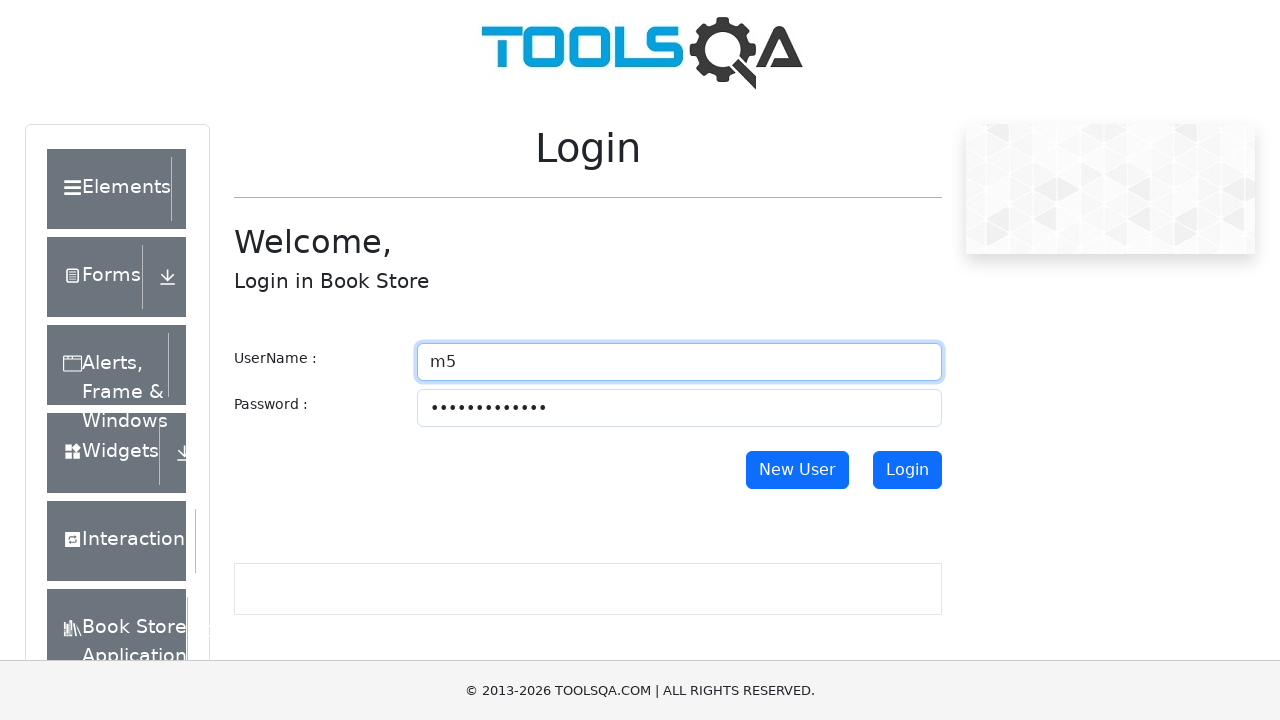

Scrolled to bottom of page to ensure login button is visible
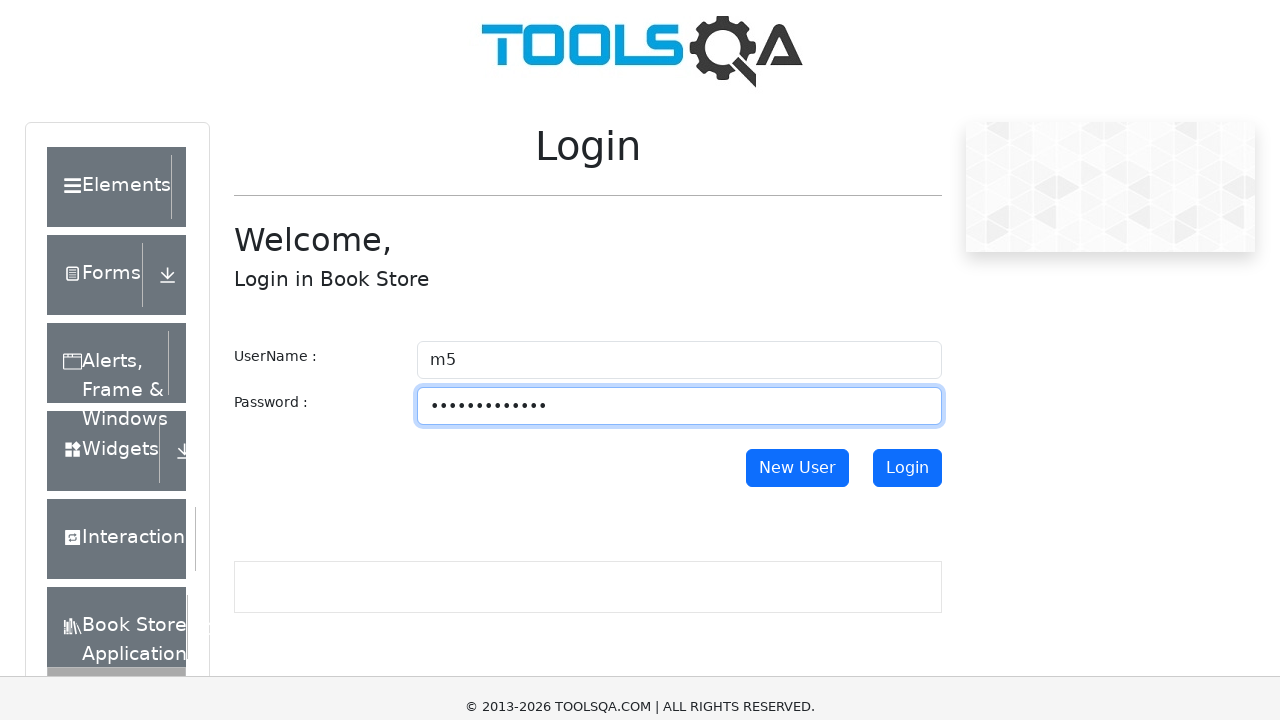

Clicked login button at (907, 132) on #login
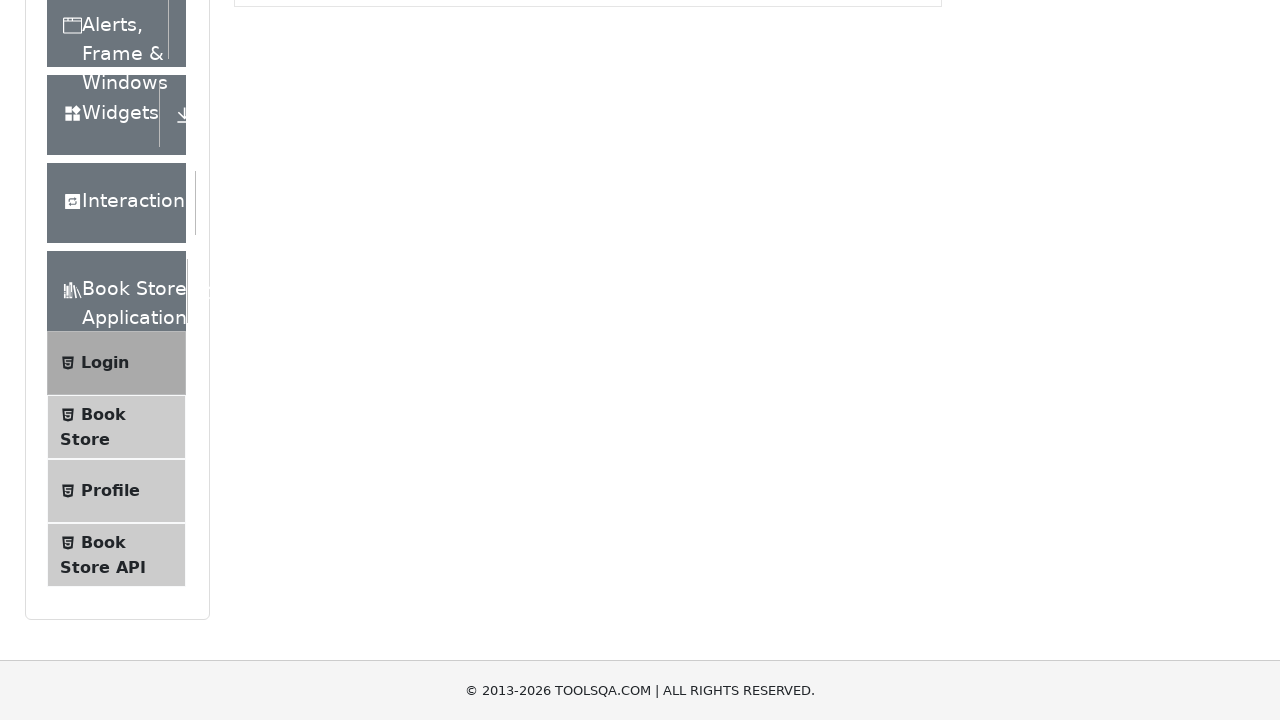

Error message appeared - login with incorrect password failed as expected
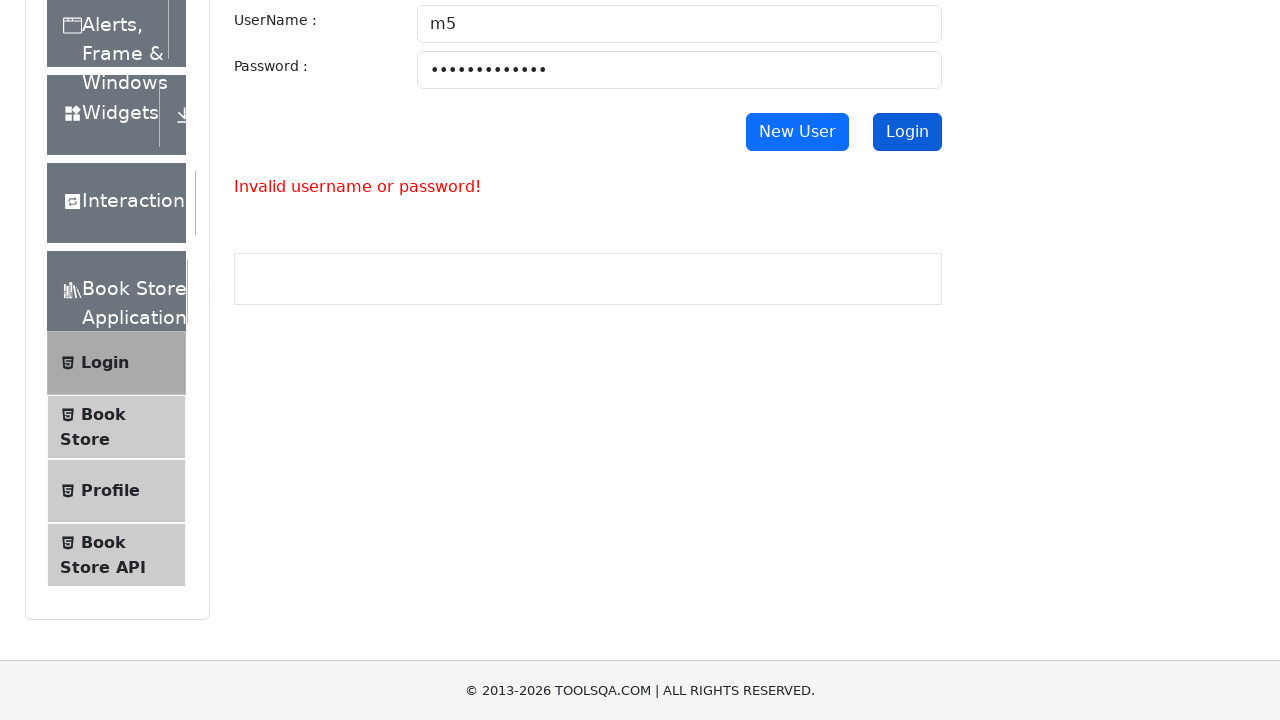

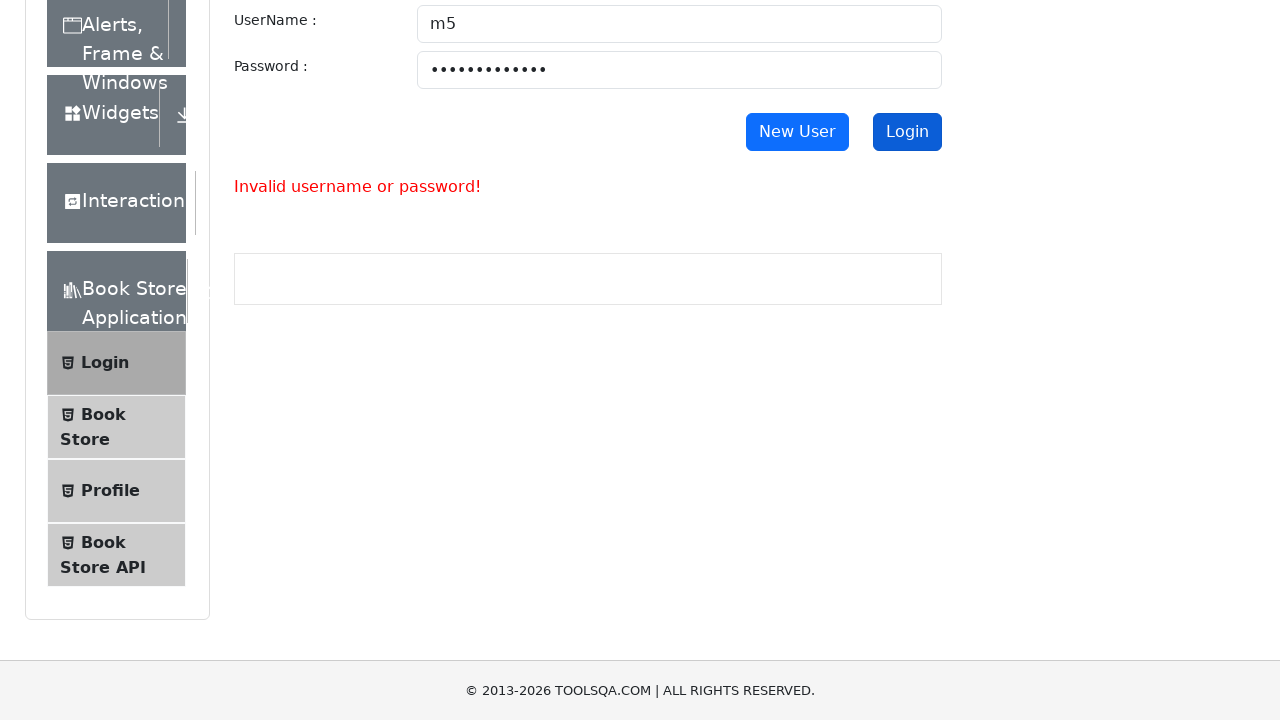